Tests contact form functionality by clicking Contact tab, filling in email, name, and message fields, then submitting the form

Starting URL: https://www.demoblaze.com

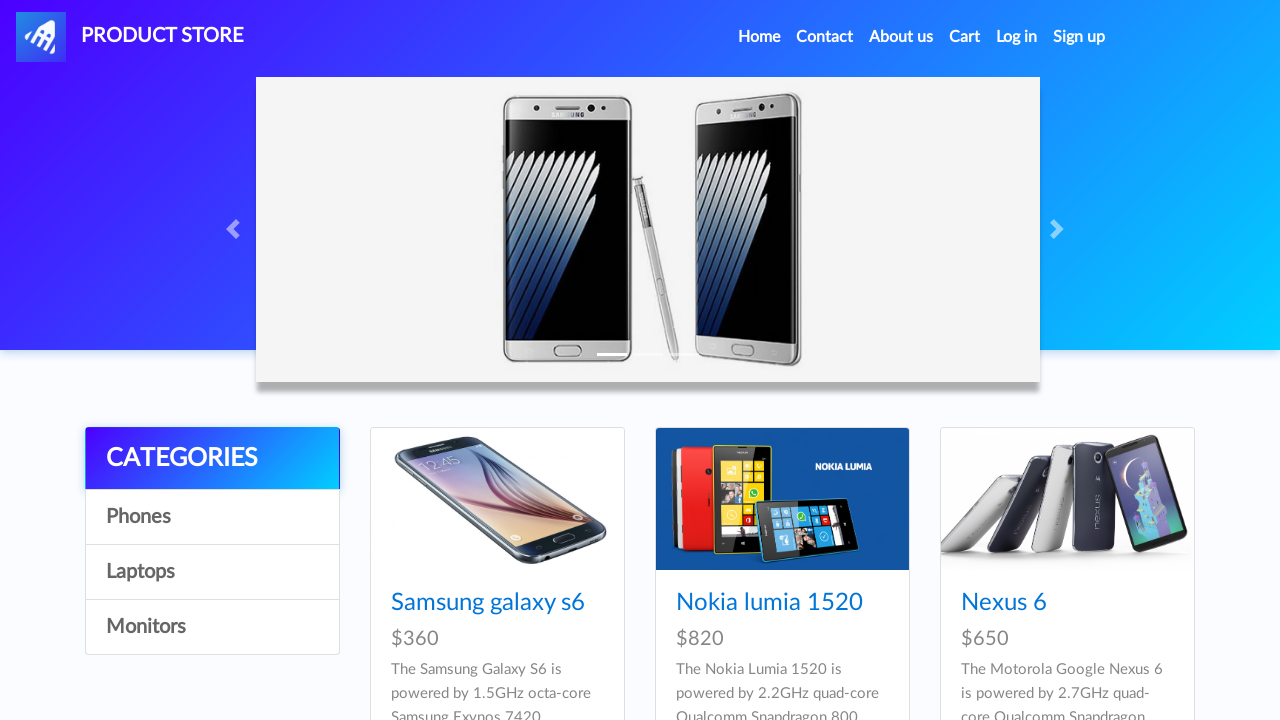

Waited for navbar to load on home page
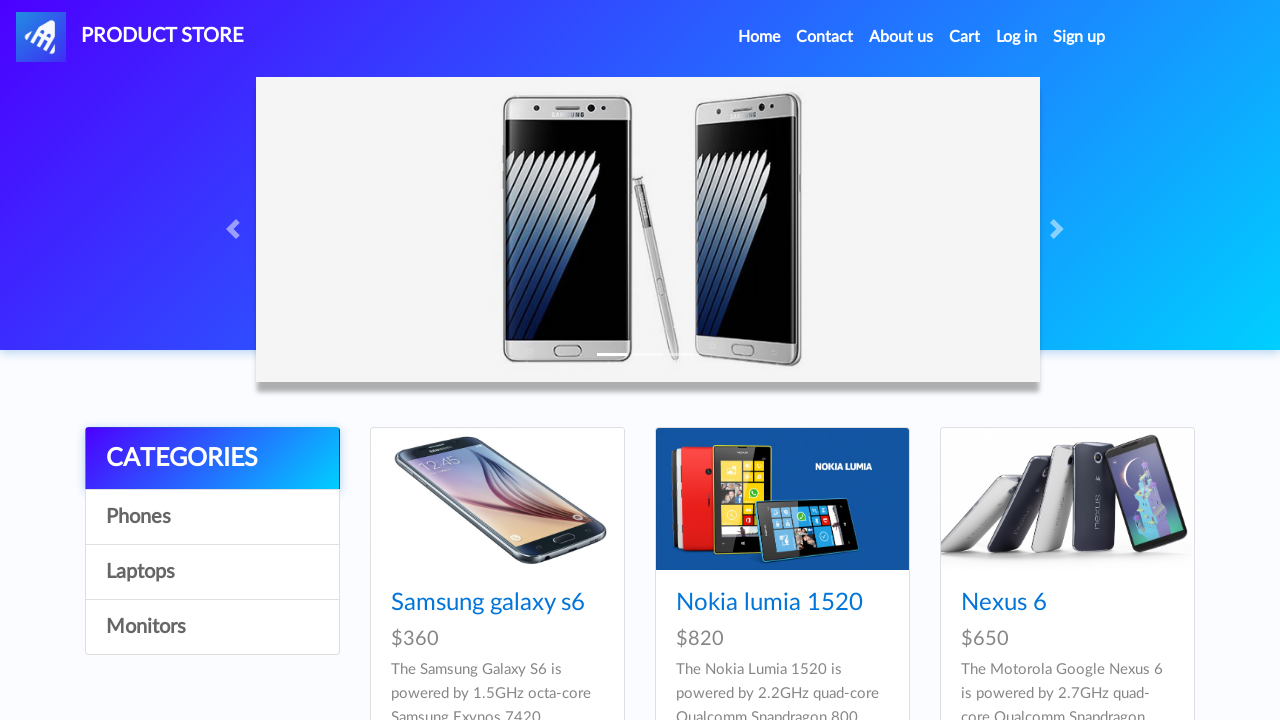

Set up dialog handler to accept alerts
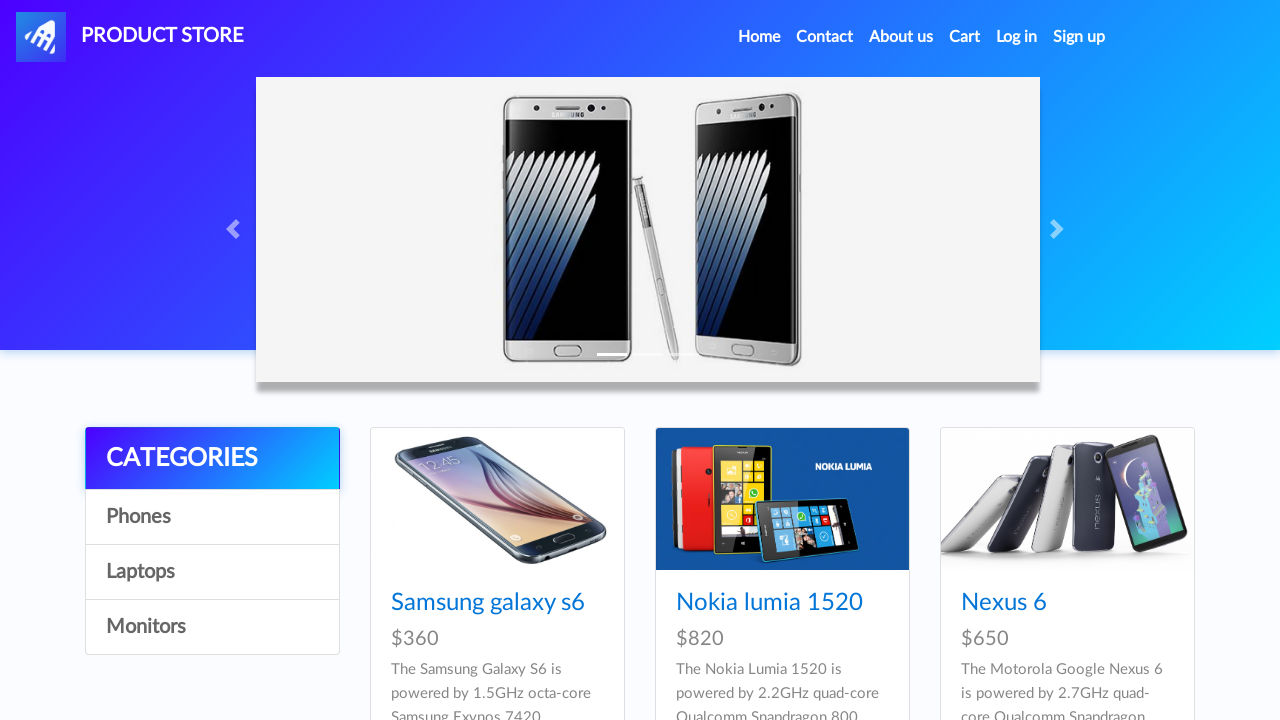

Clicked Contact tab at (825, 37) on a:has-text('Contact')
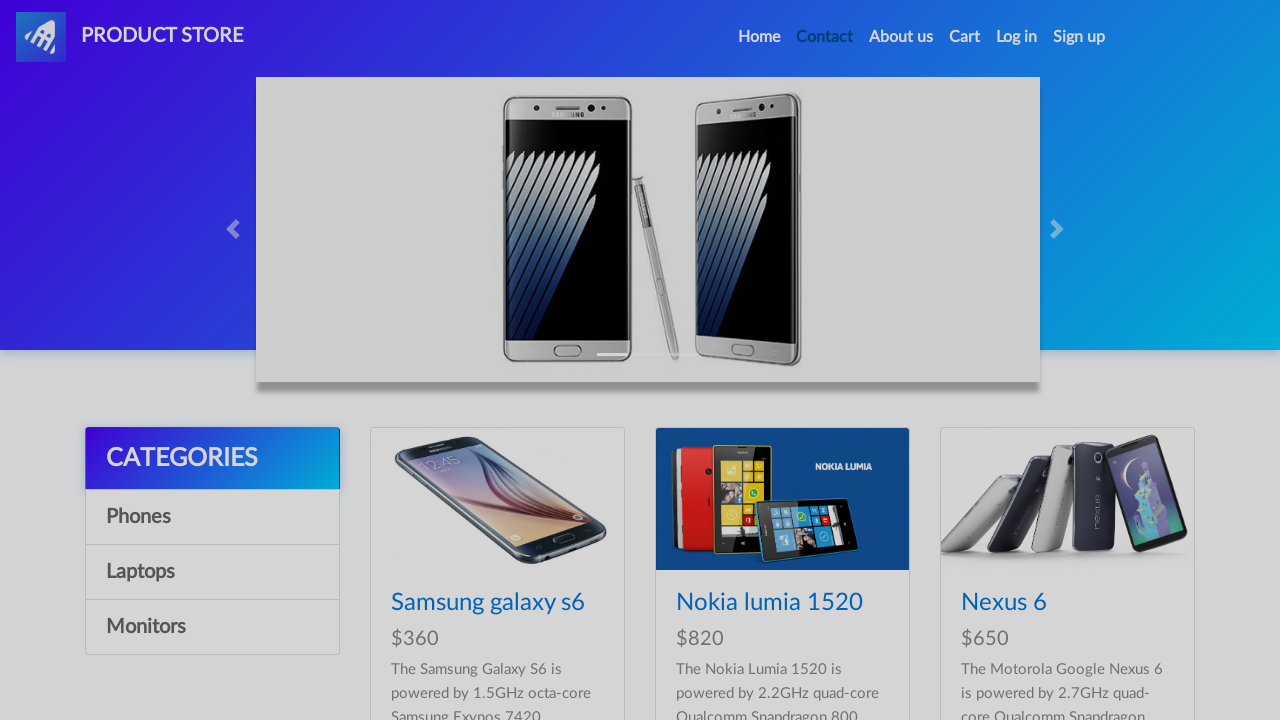

Contact form modal loaded
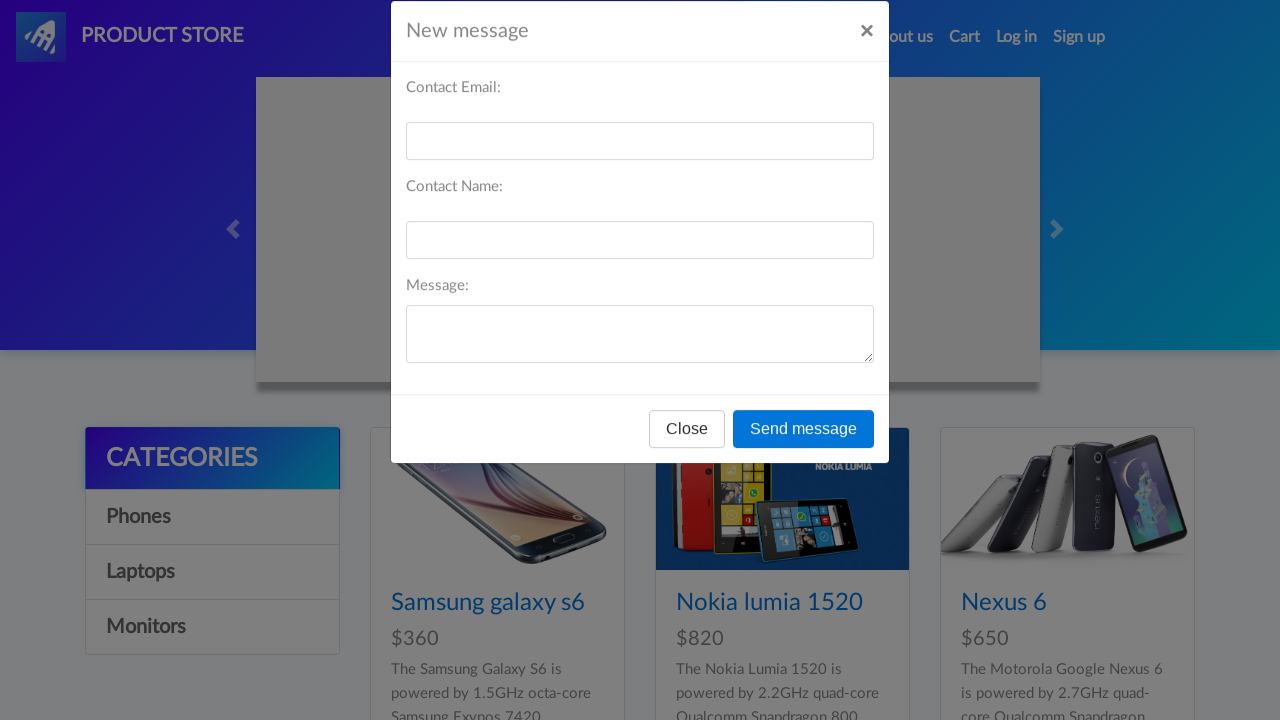

Filled email field with 'test@test.com' on #recipient-email
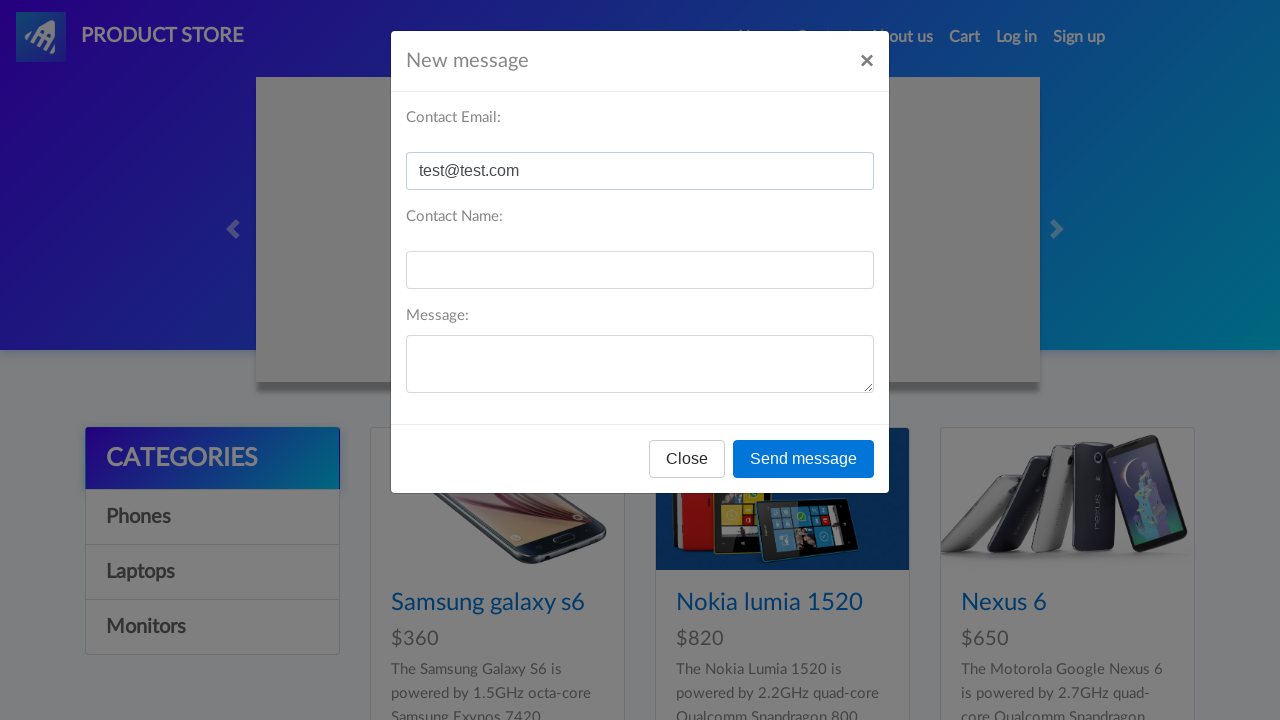

Filled name field with 'abcd' on #recipient-name
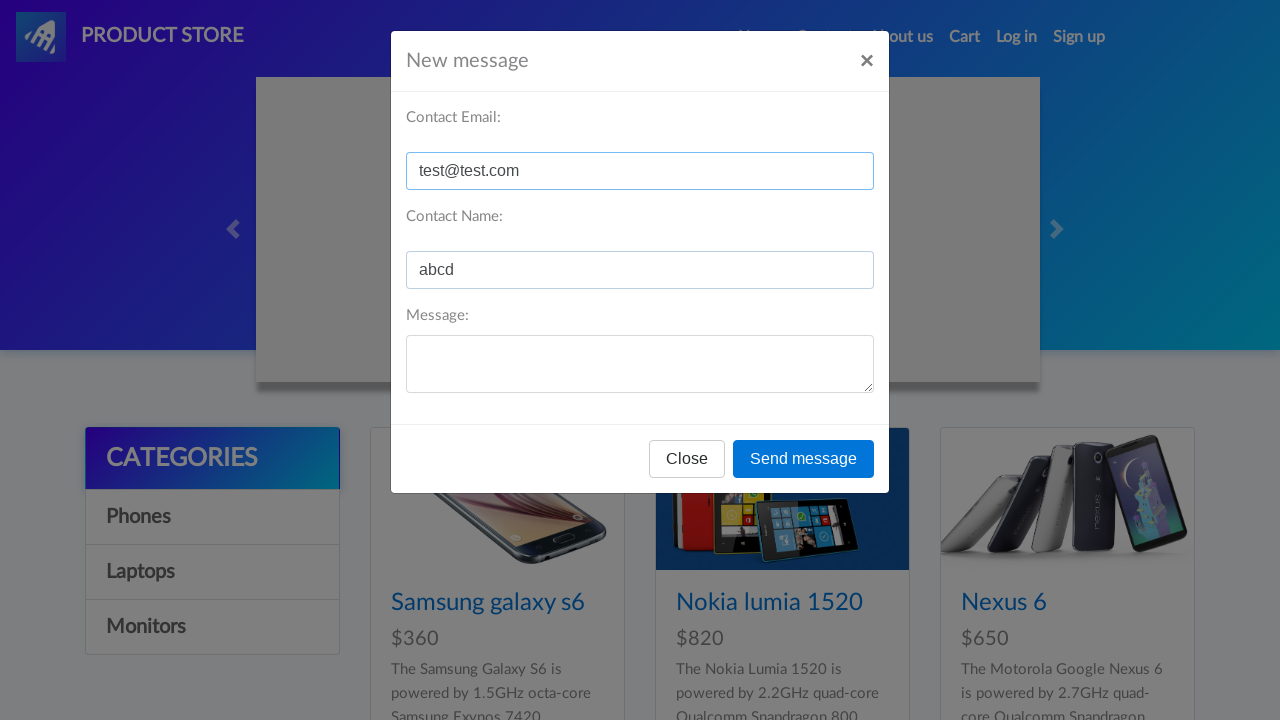

Filled message field with 'Message for testing' on #message-text
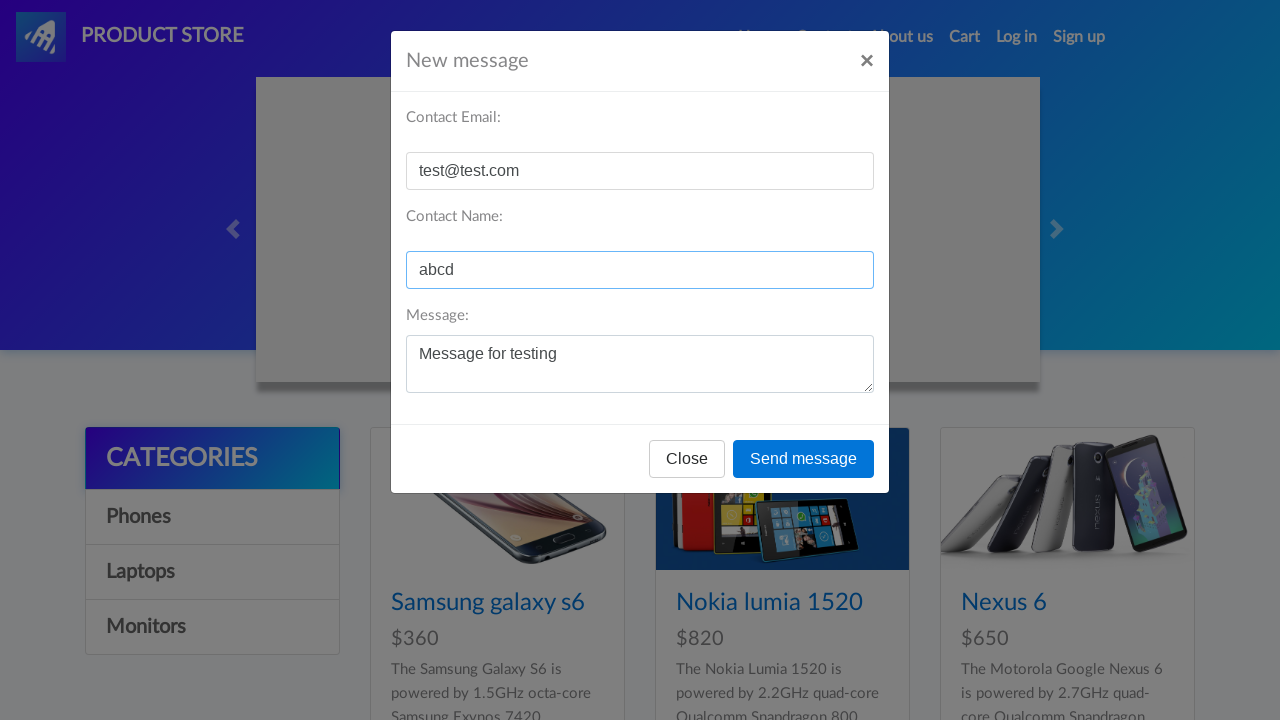

Clicked Send message button to submit contact form at (804, 459) on button:has-text('Send message')
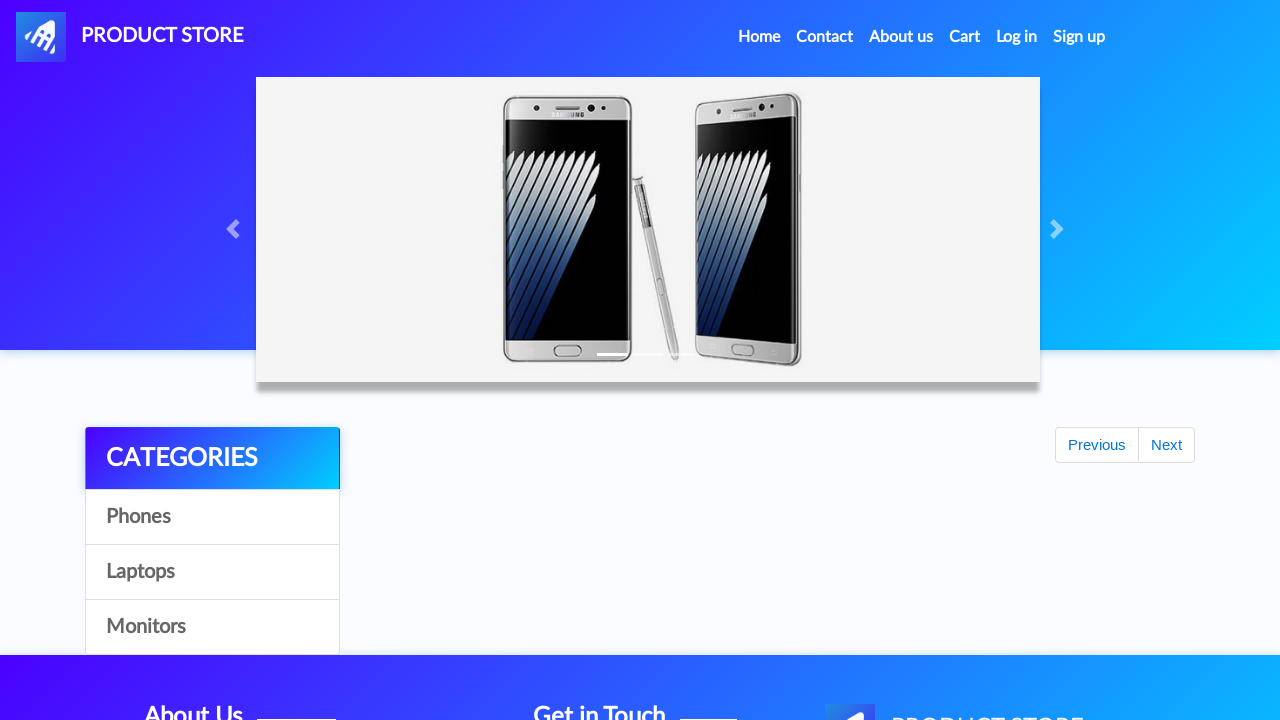

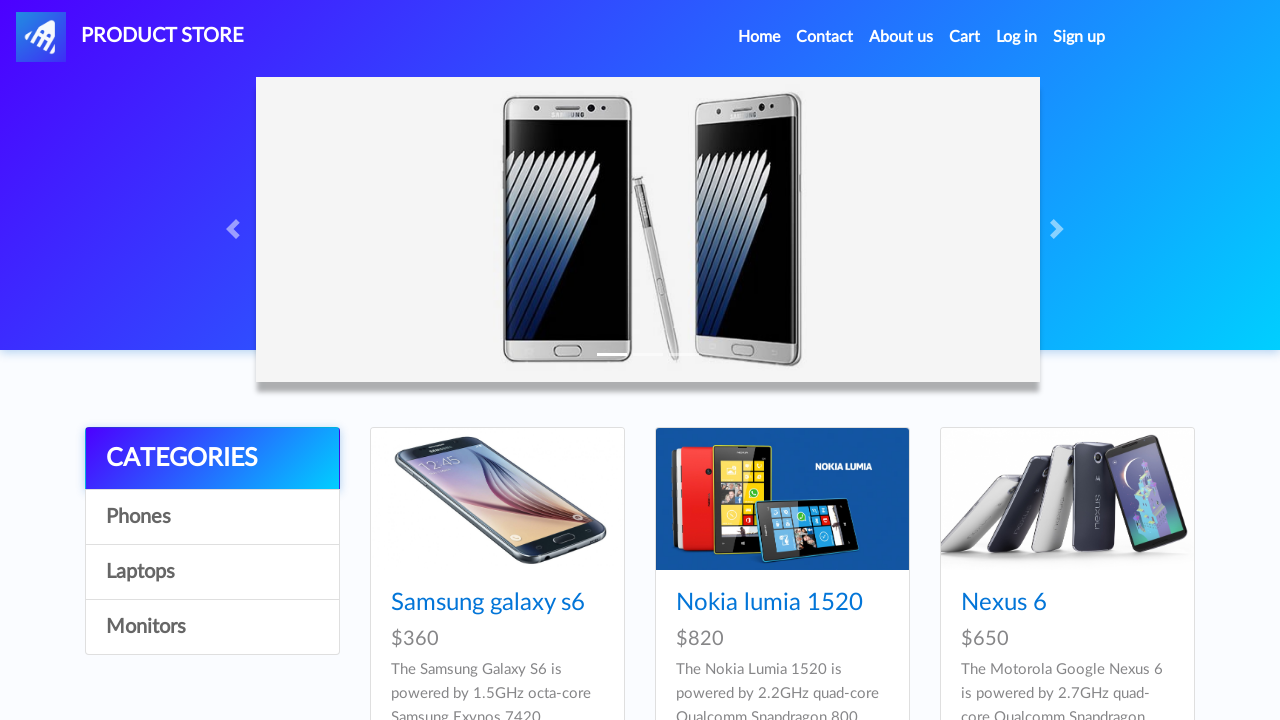